Tests dynamic loading by clicking Start button and verifying Hello World text appears after waiting for visibility

Starting URL: https://the-internet.herokuapp.com/dynamic_loading/1

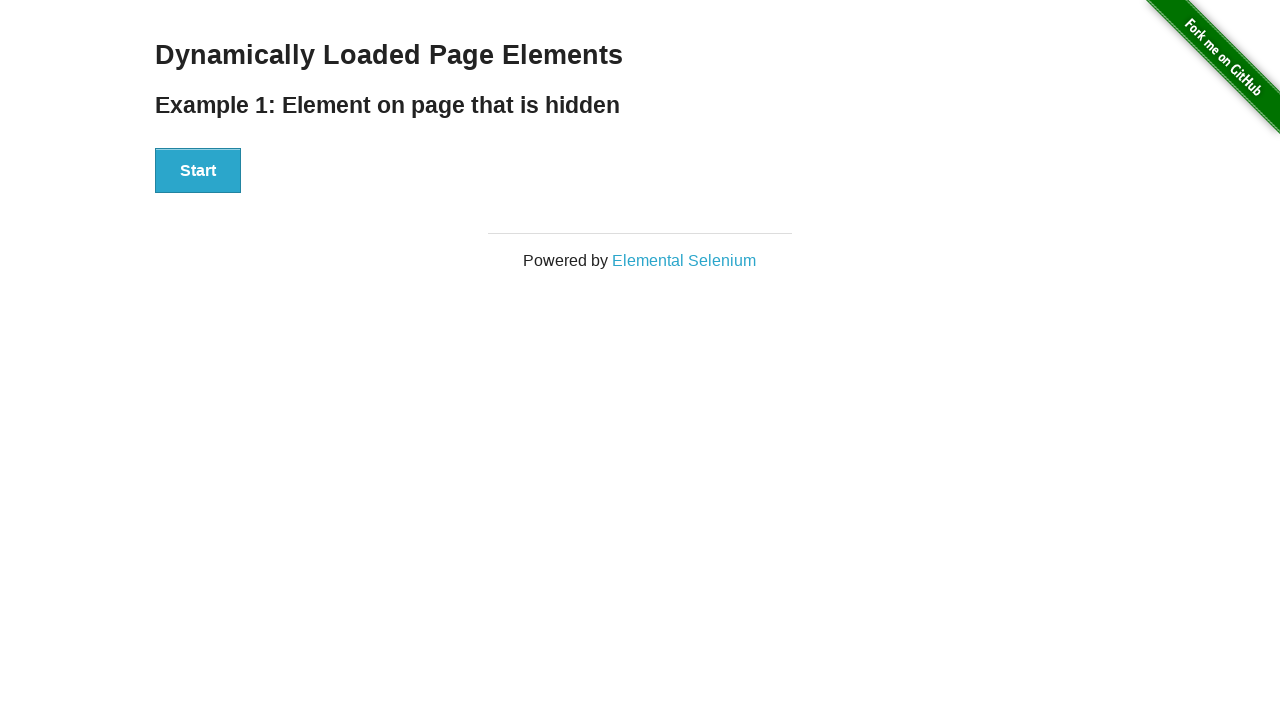

Clicked Start button to trigger dynamic loading at (198, 171) on xpath=//button
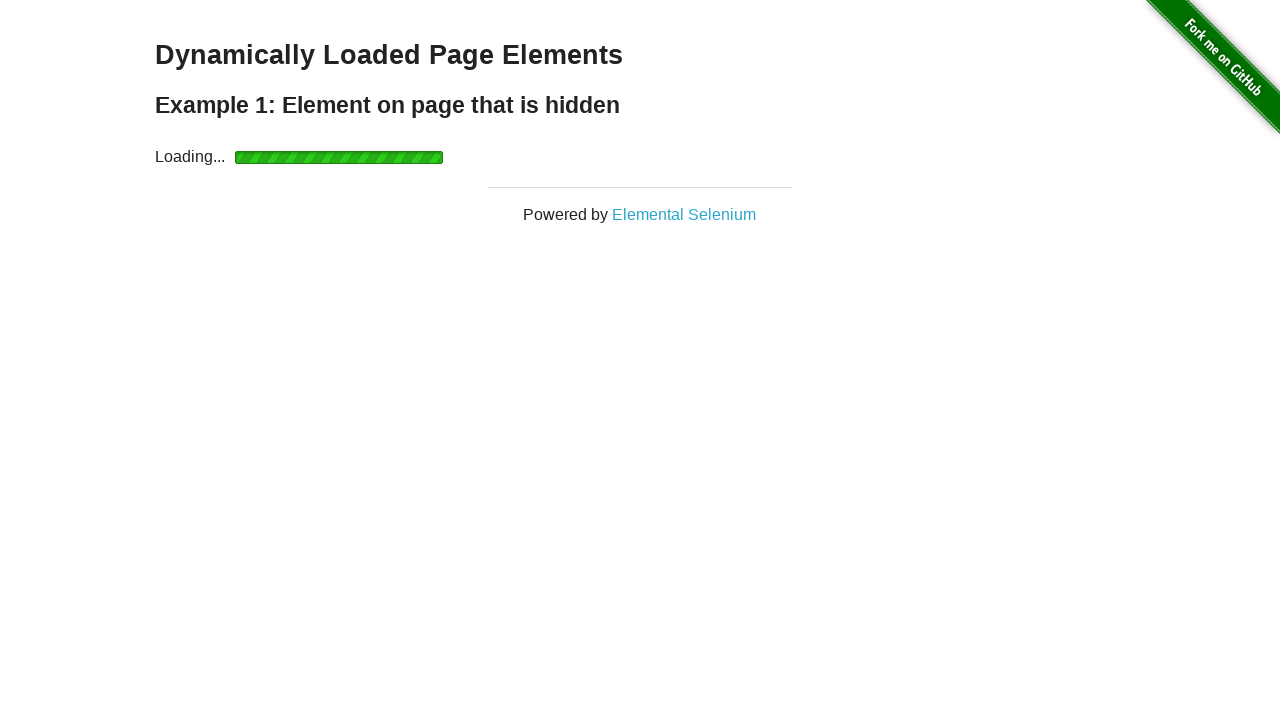

Waited for Hello World text to become visible
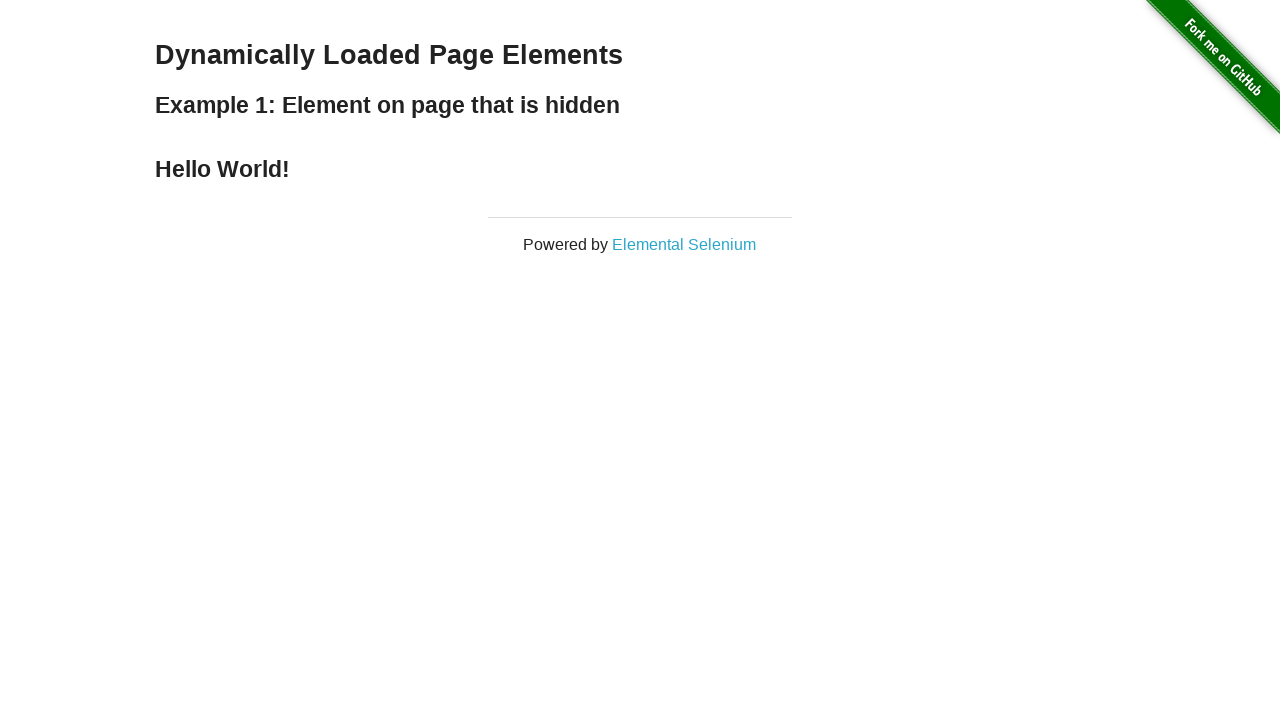

Verified that text content equals 'Hello World!'
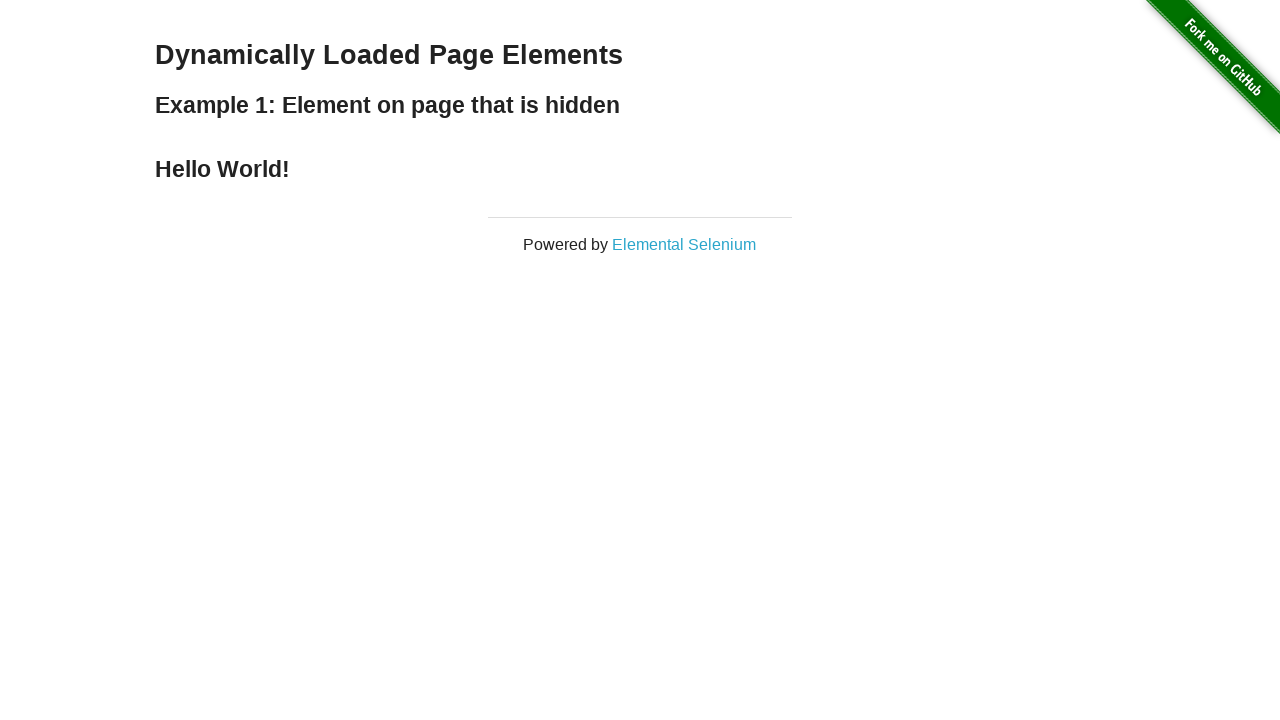

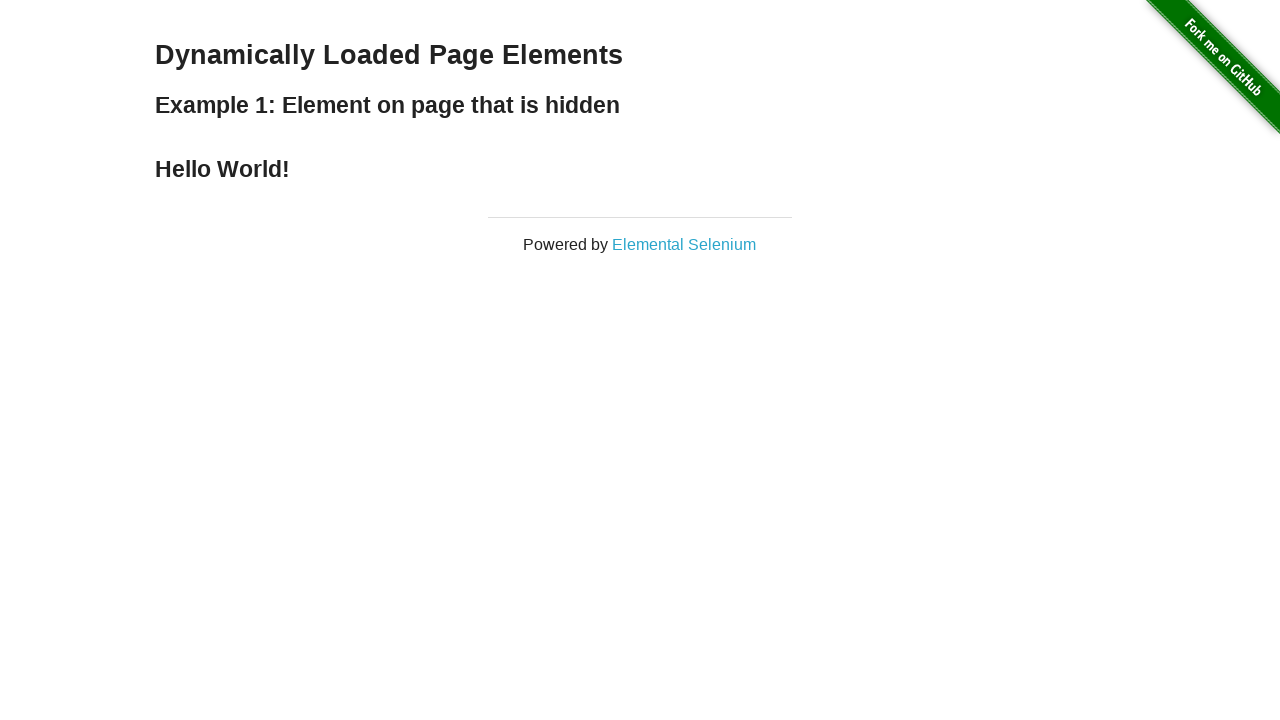